Tests that clicking the "Round Trip" radio button enables a previously disabled date selection element on a flight booking practice page by checking the element's style attribute changes.

Starting URL: https://rahulshettyacademy.com/dropdownsPractise/#

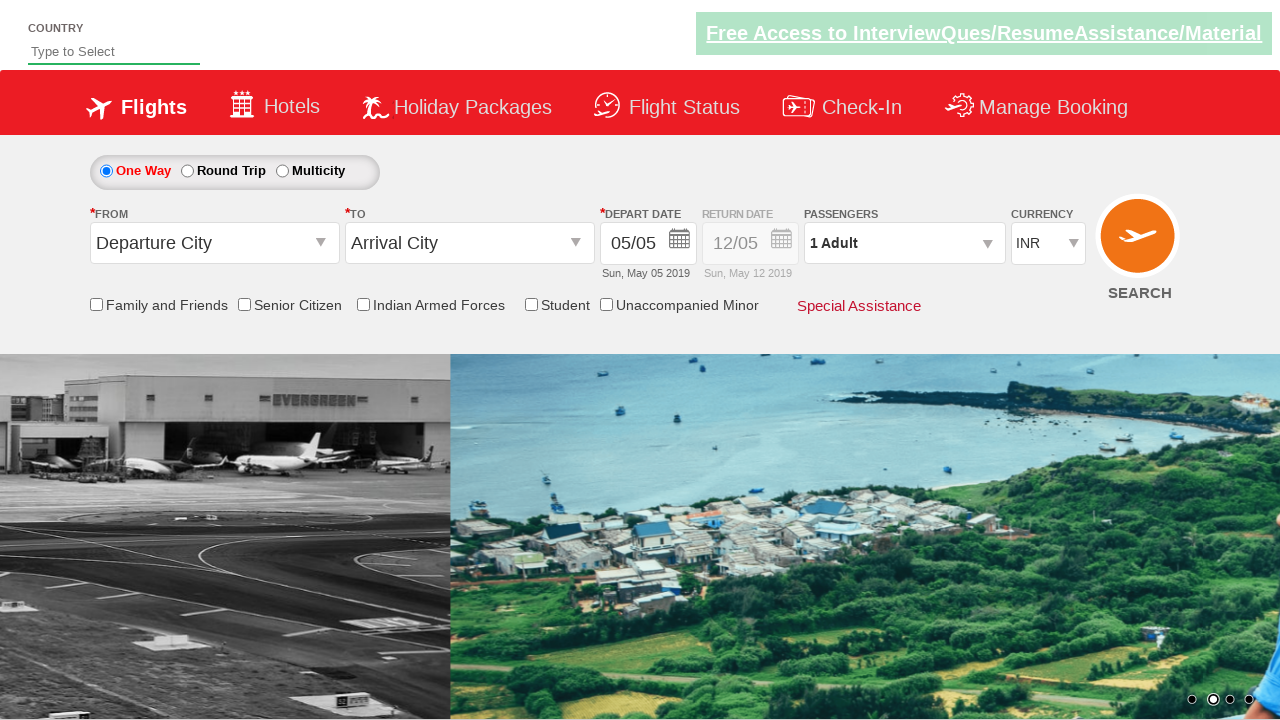

Retrieved initial style attribute of return date div element
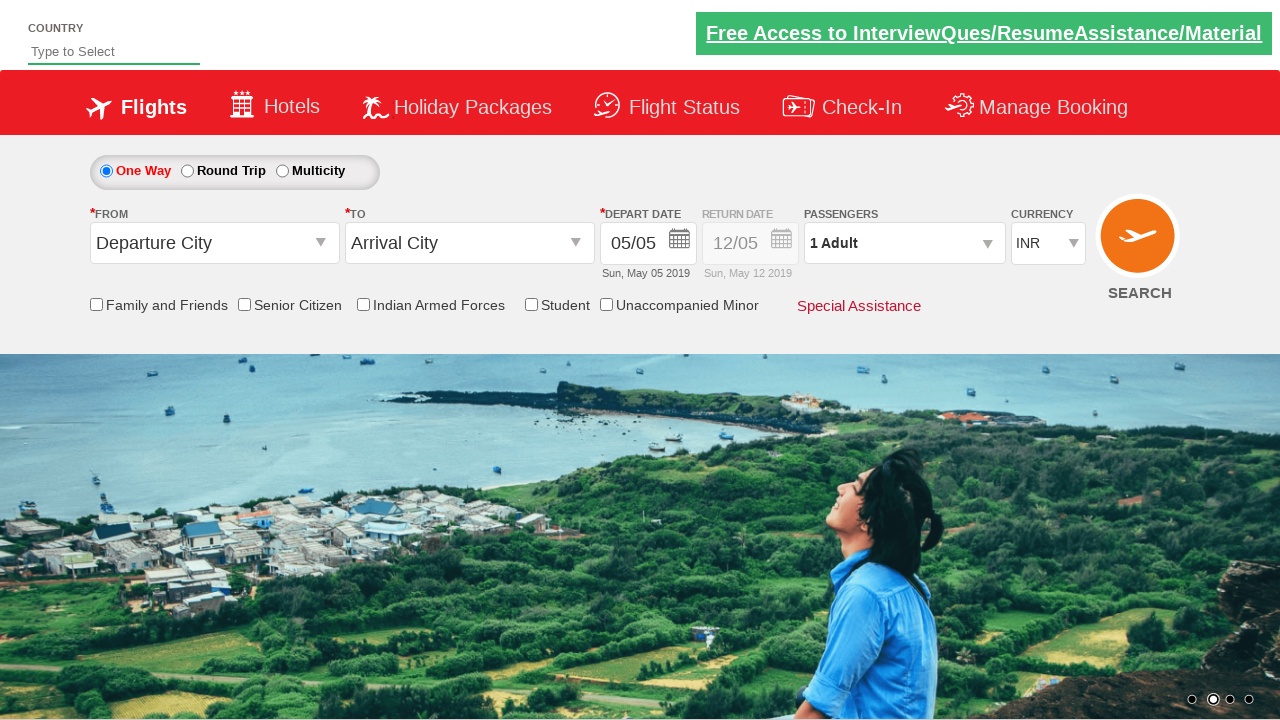

Clicked 'Round Trip' radio button at (187, 171) on input#ctl00_mainContent_rbtnl_Trip_1
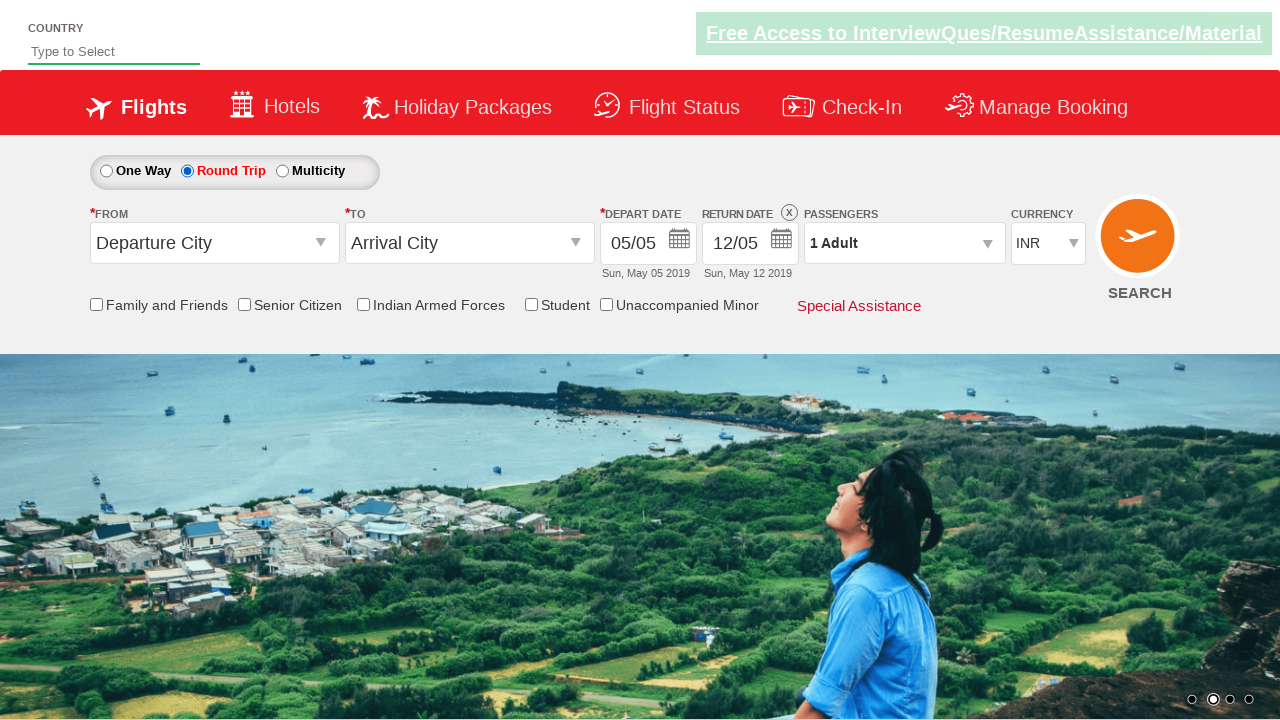

Retrieved updated style attribute of return date div element after clicking Round Trip
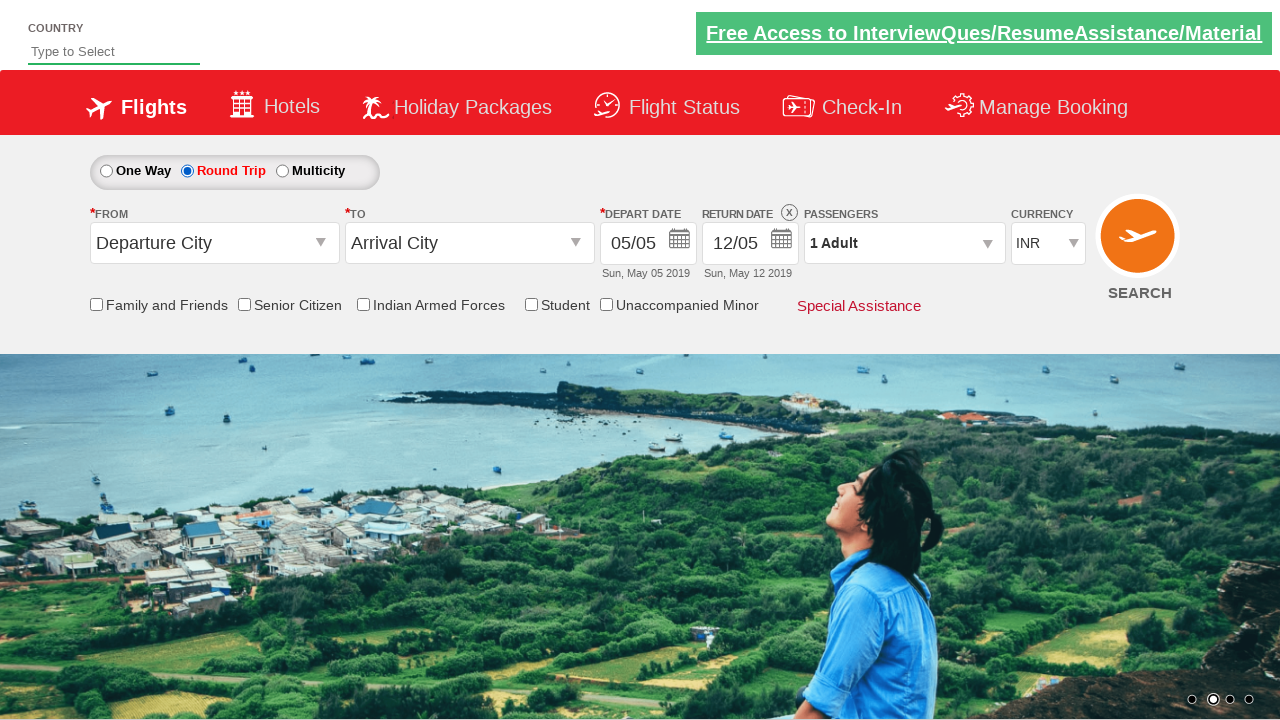

Verified that return date element is now enabled (opacity contains 1)
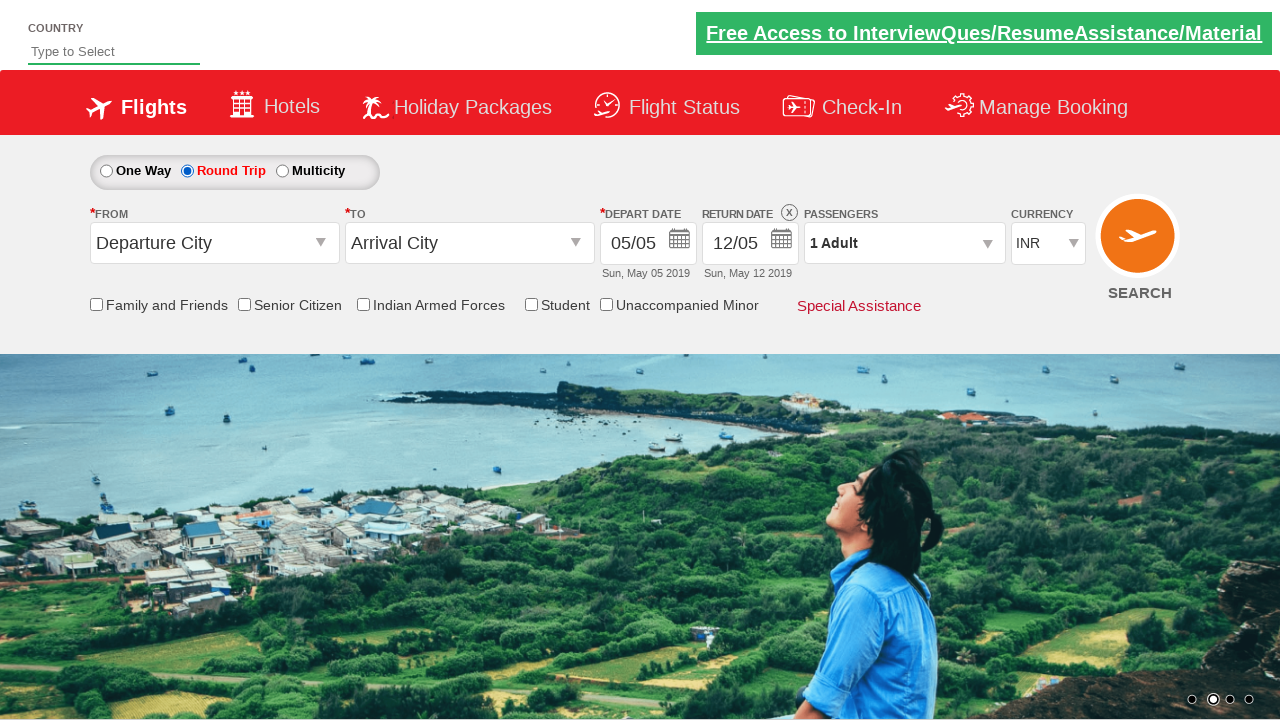

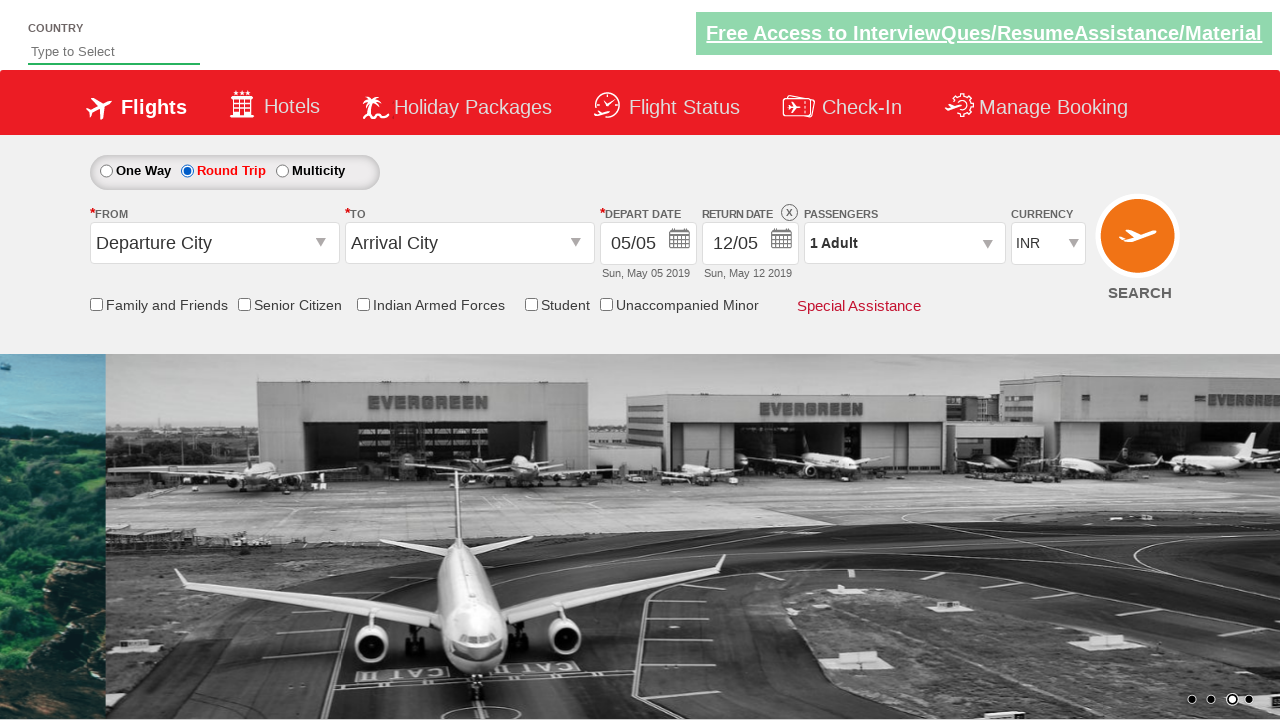